Tests drag and drop functionality on jQuery UI demo page by dragging an element into a droppable area within an iframe

Starting URL: http://jqueryui.com/droppable/

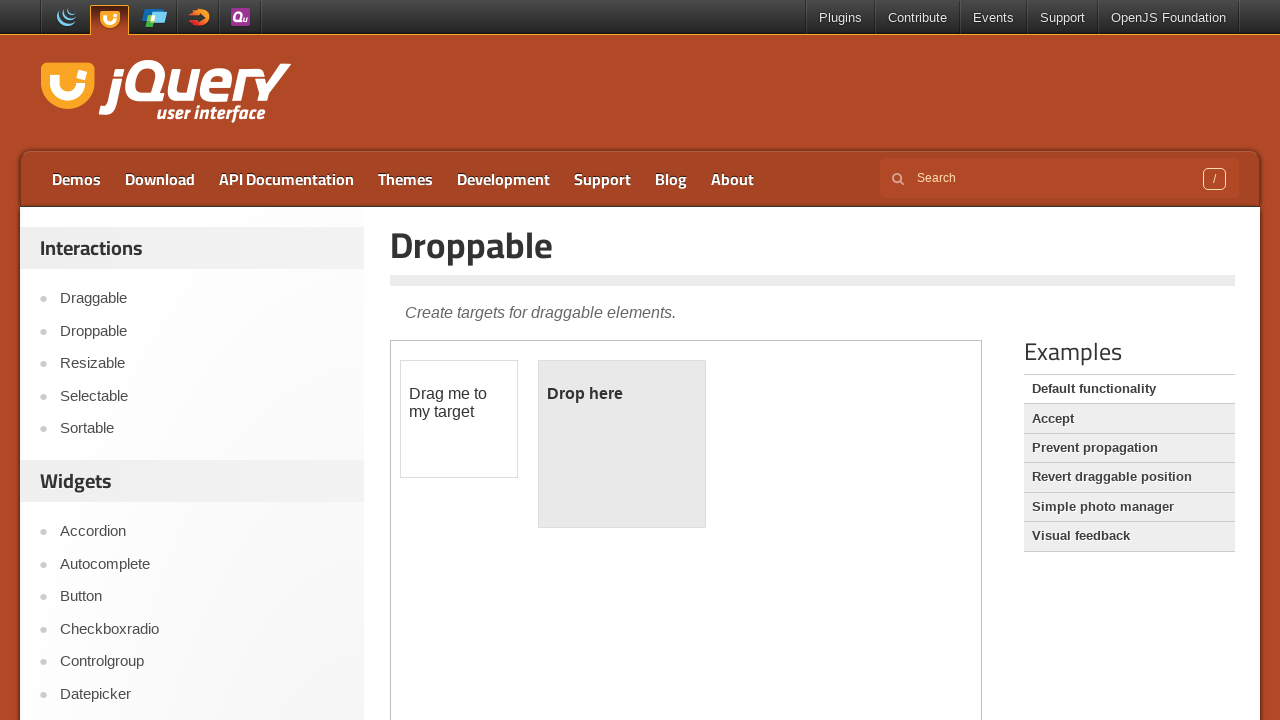

Located the iframe containing the drag and drop demo
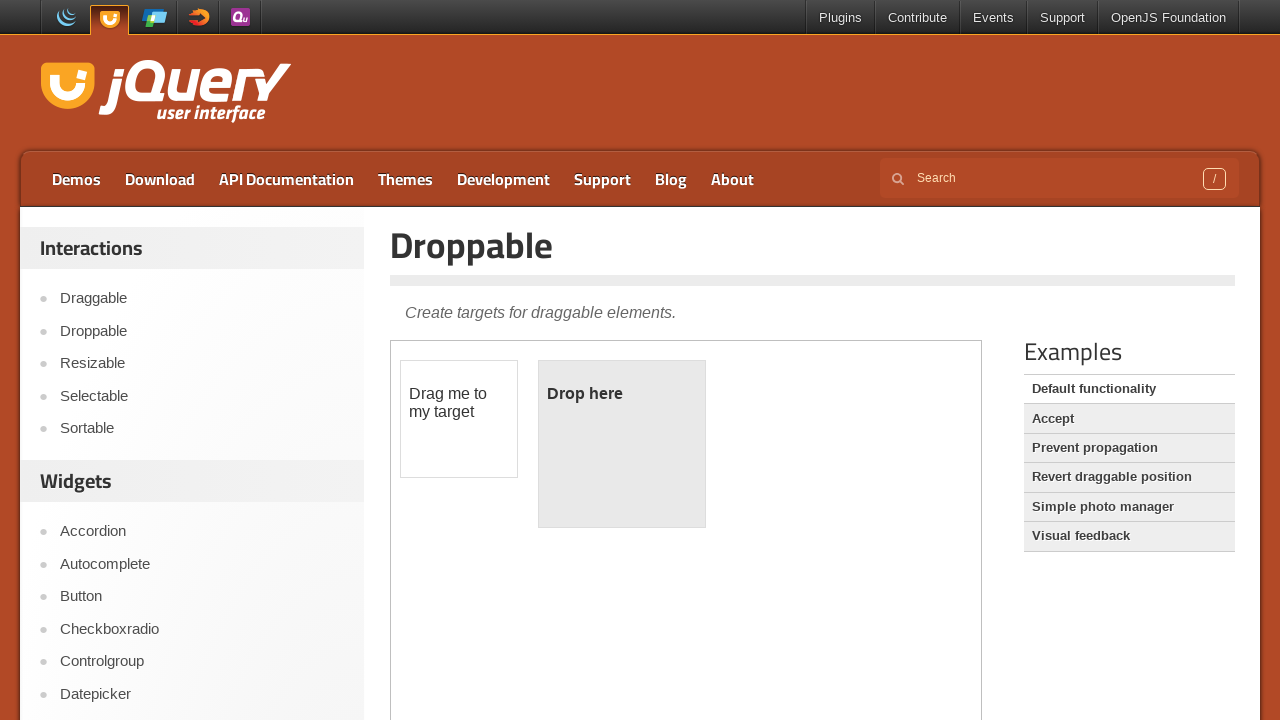

Located the draggable element within the iframe
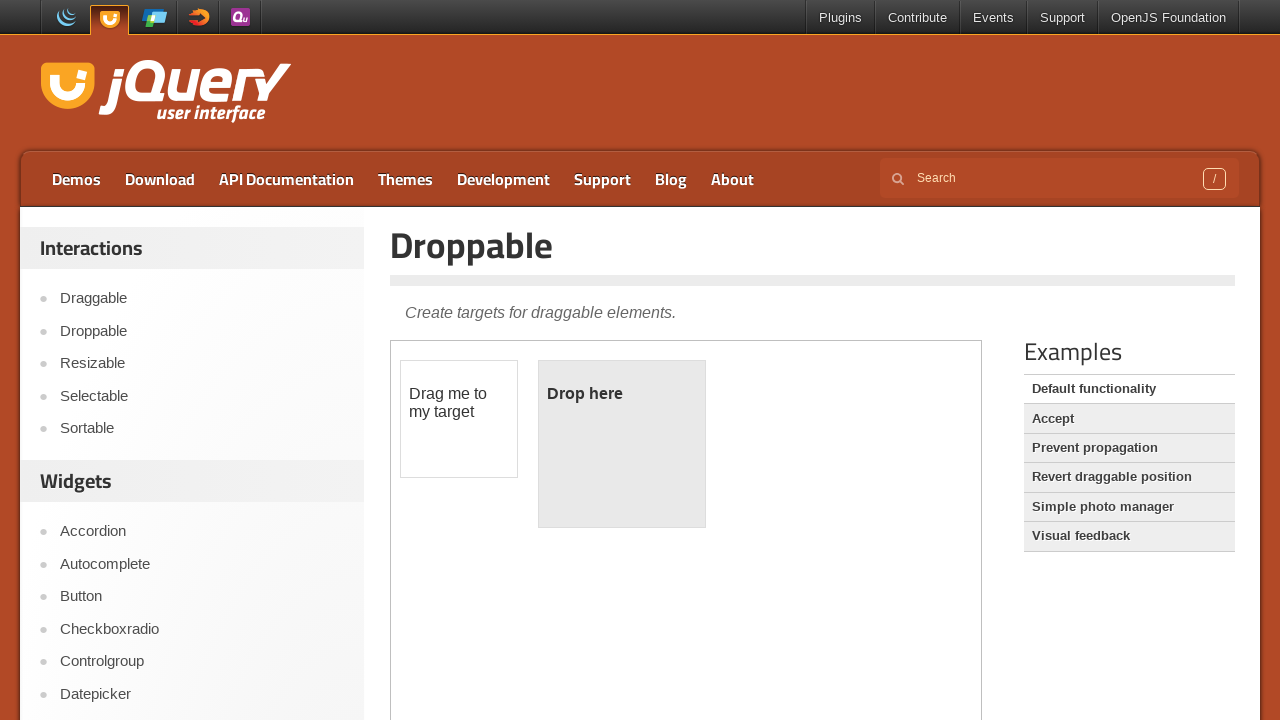

Located the droppable target area within the iframe
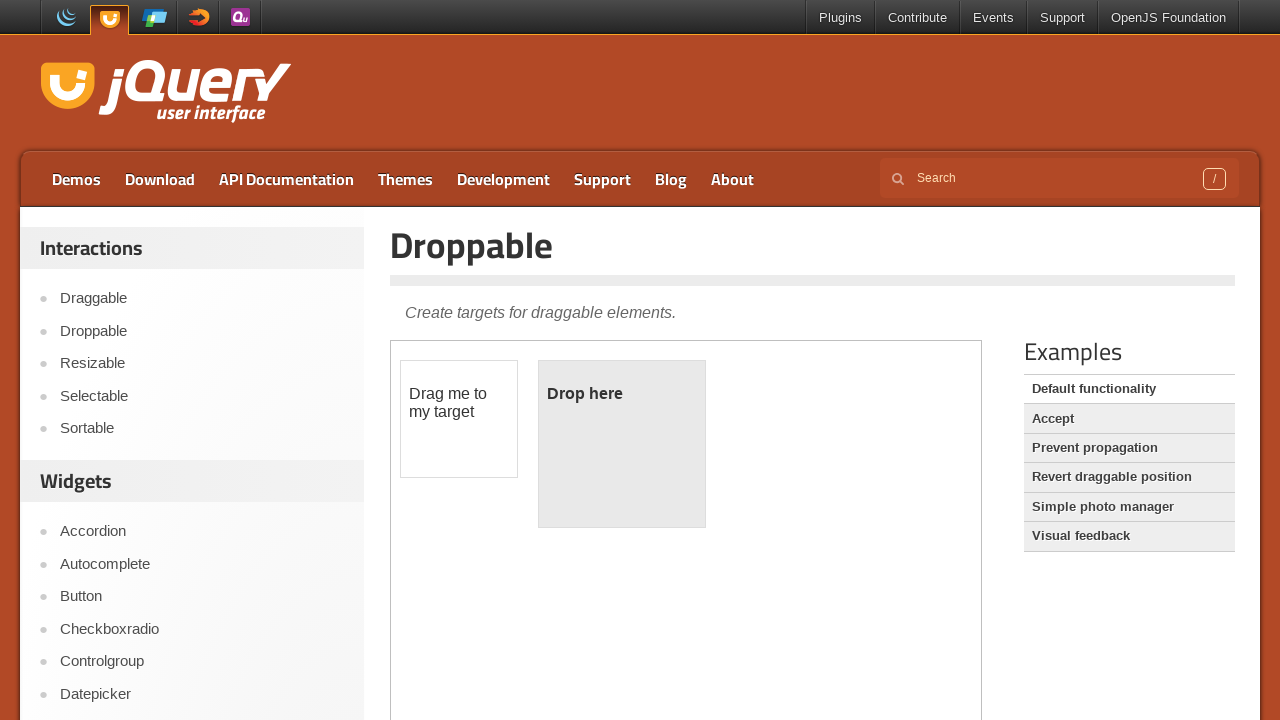

Dragged the draggable element into the droppable area at (622, 444)
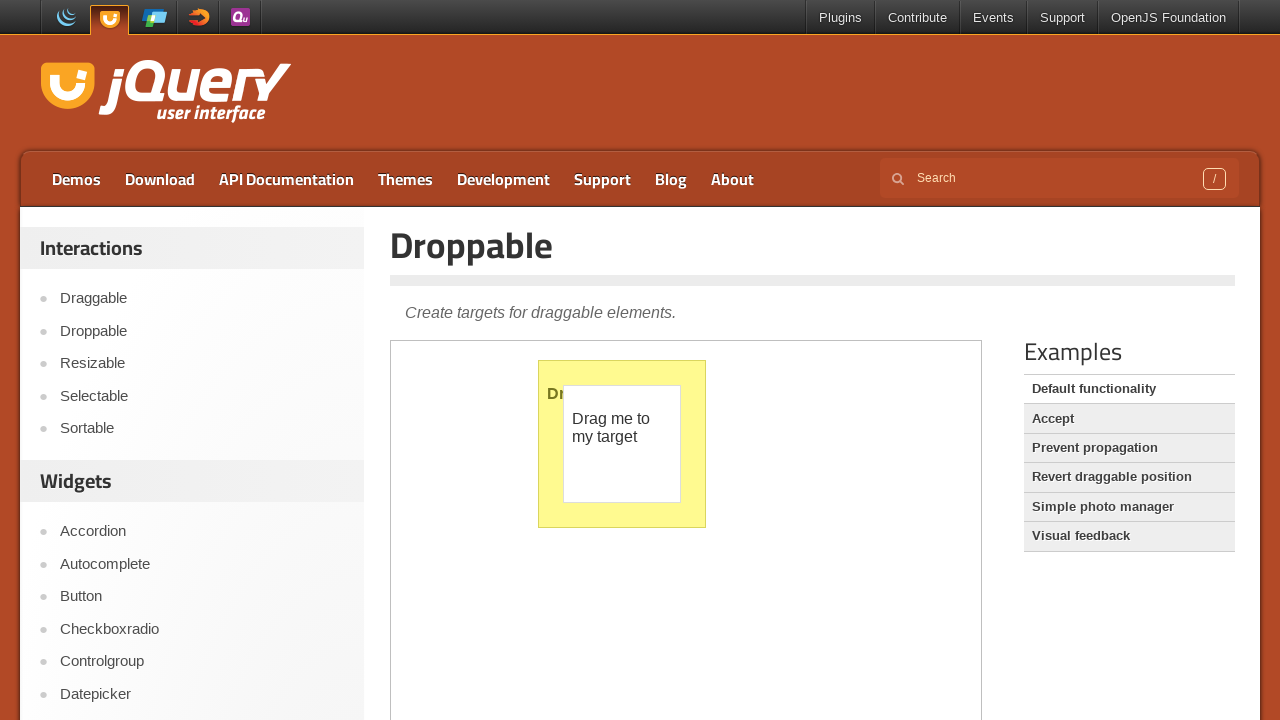

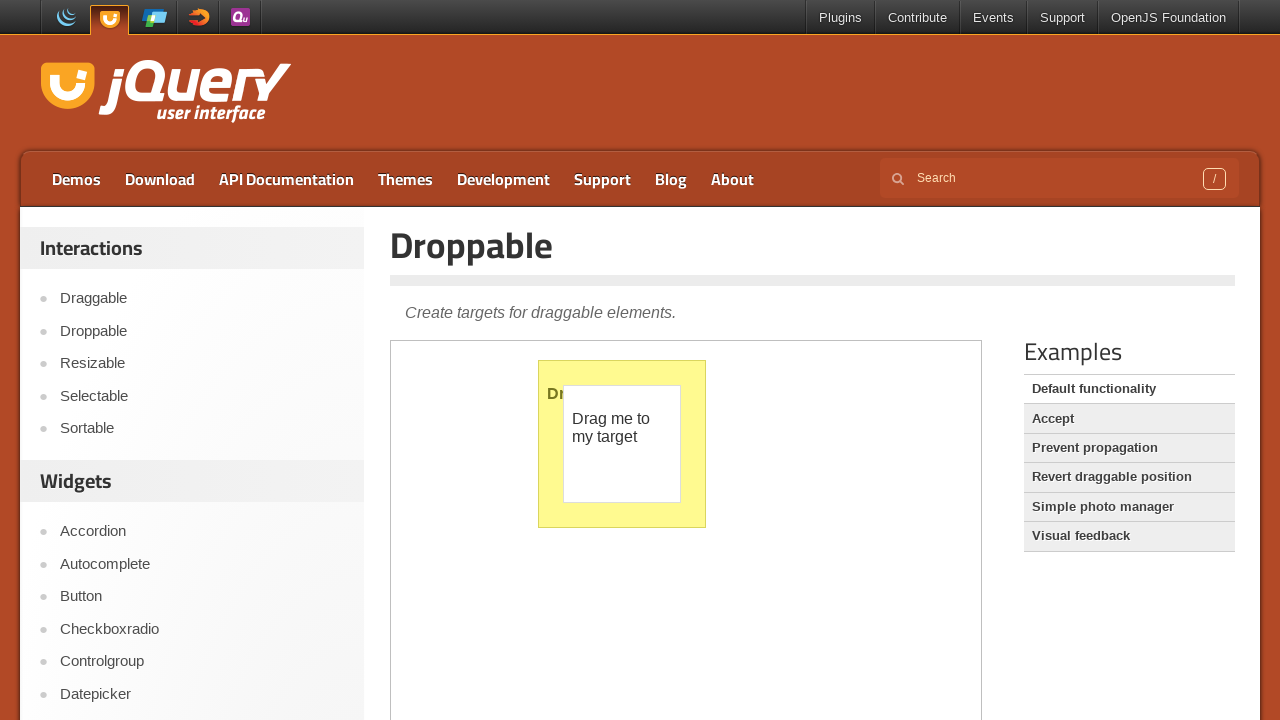